Tests drag and drop functionality on jQueryUI demo page by dragging an element and dropping it onto a target element within an iframe

Starting URL: https://jqueryui.com/droppable/

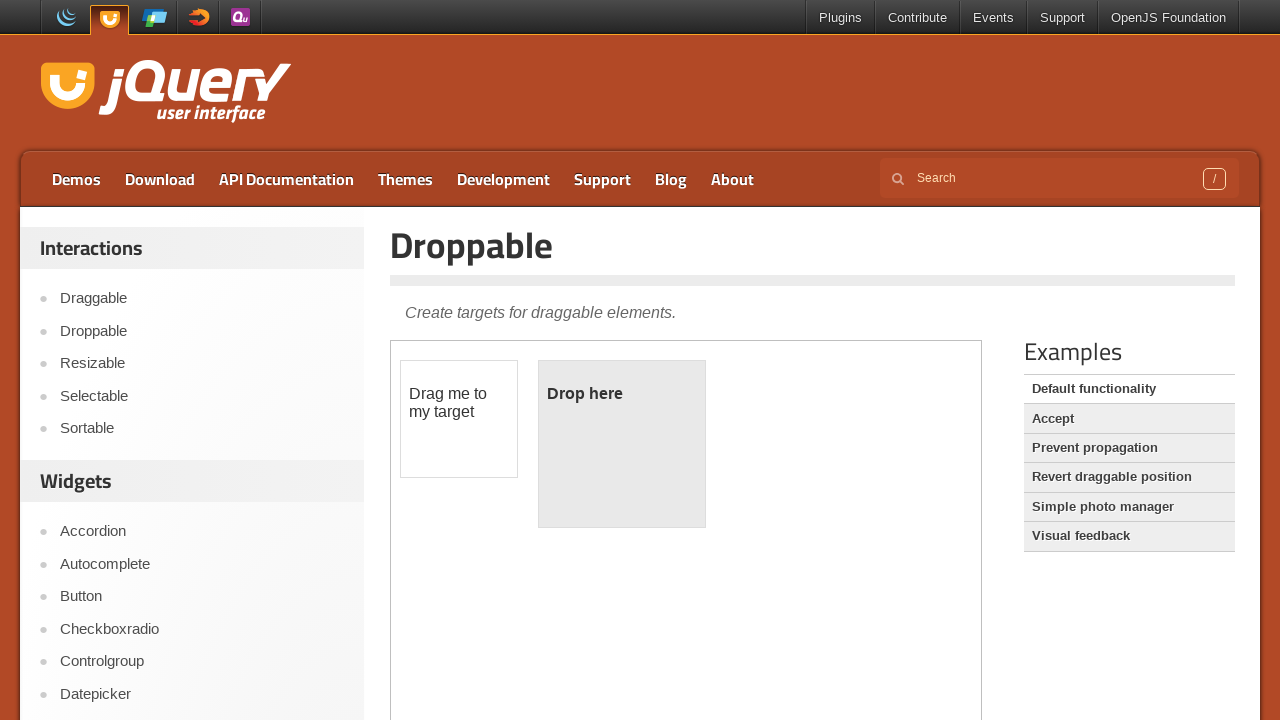

Located the demo iframe
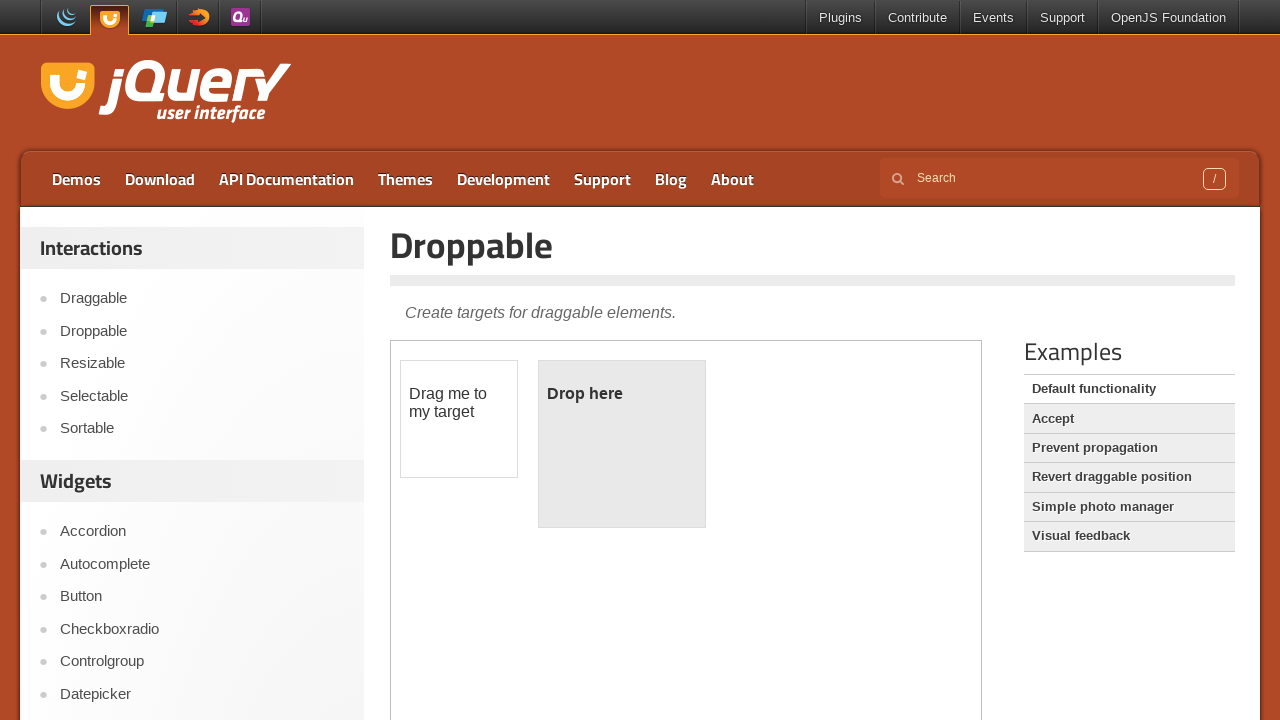

Located the draggable element within the iframe
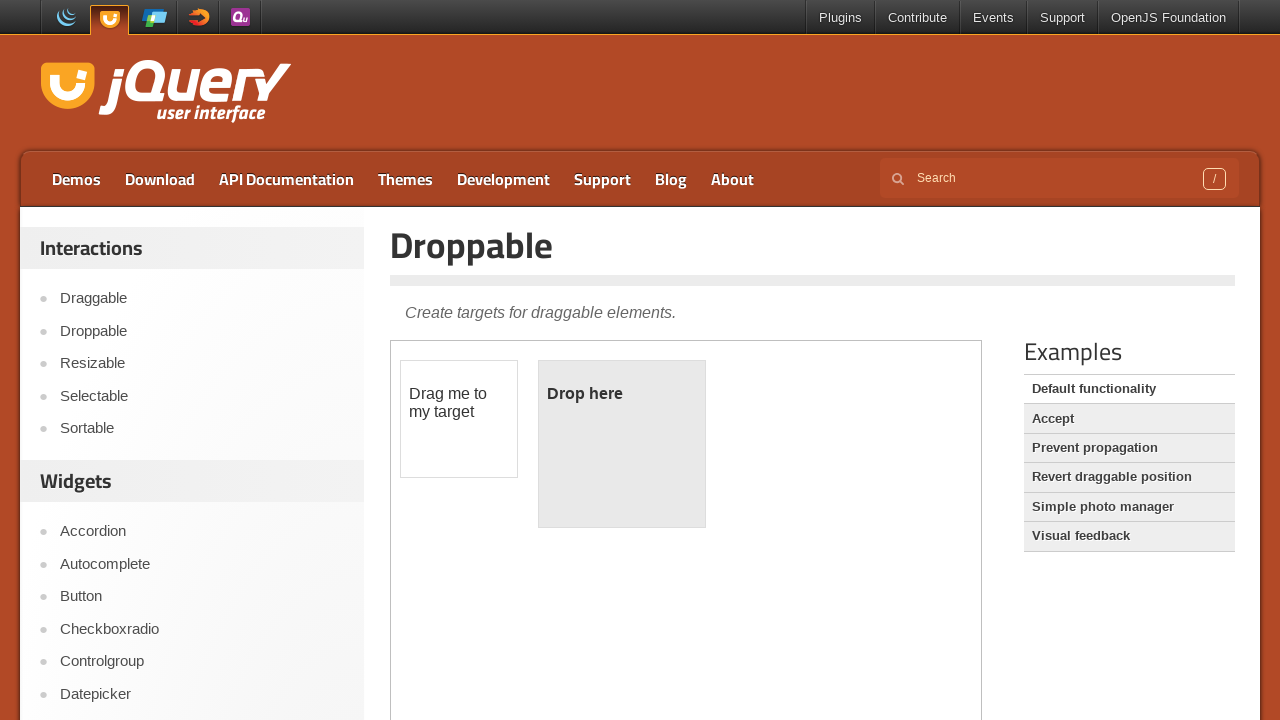

Located the droppable target element within the iframe
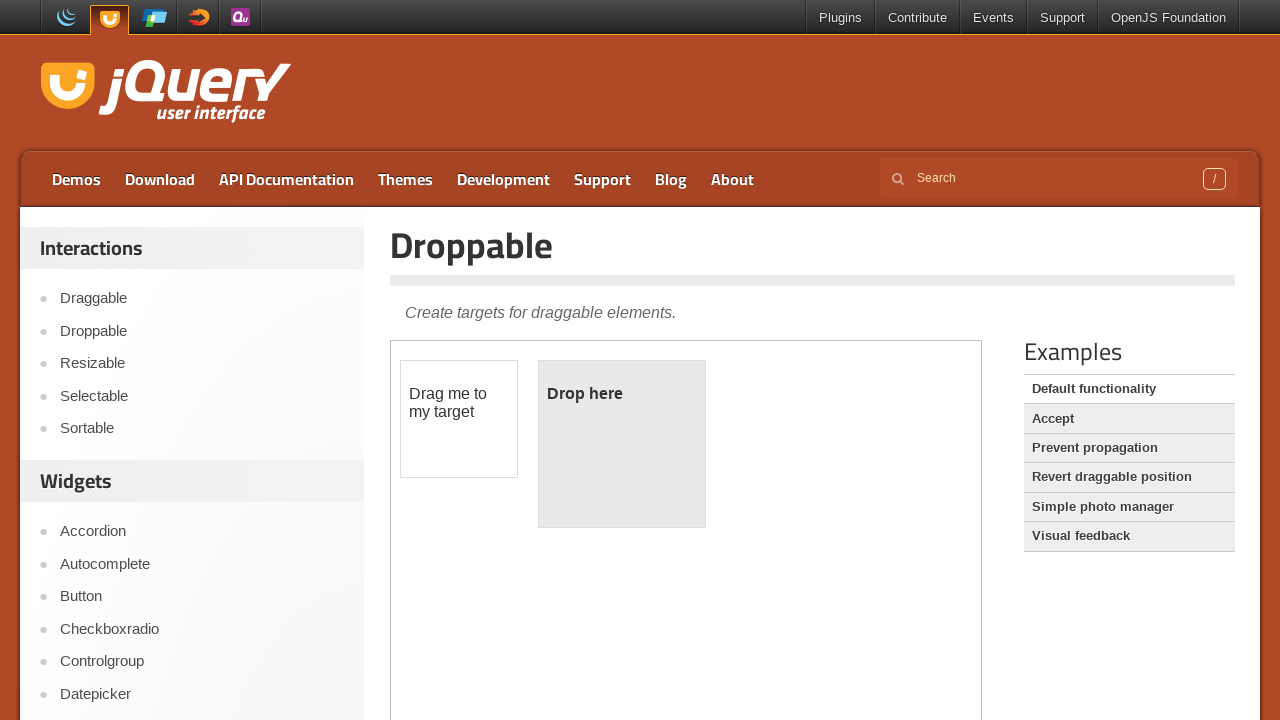

Dragged the draggable element and dropped it onto the target element at (622, 444)
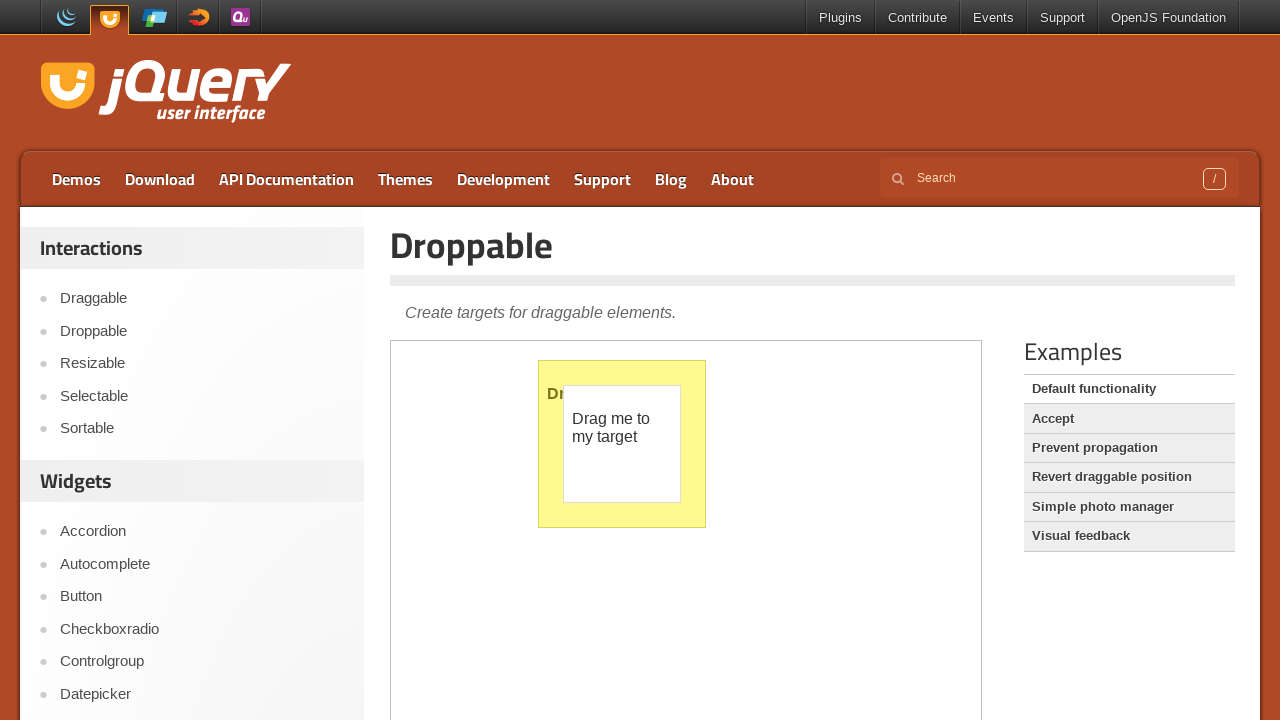

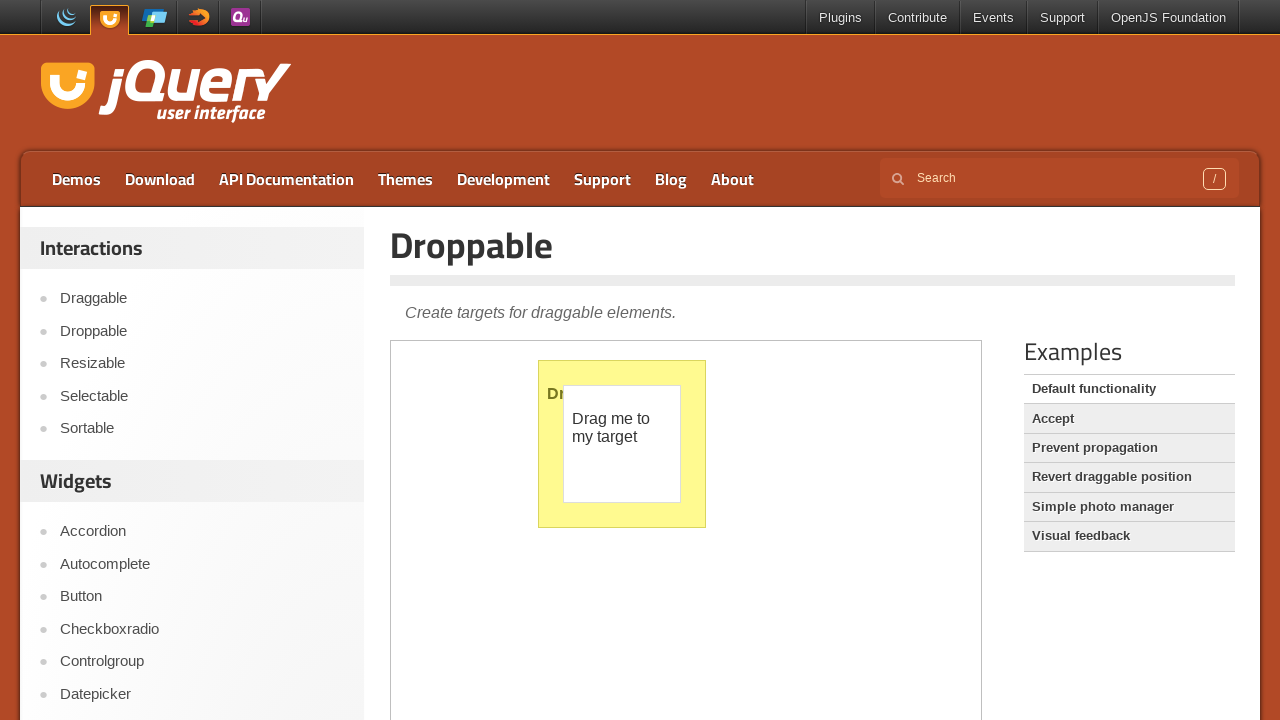